Tests microphone permission handling by navigating to permission.site and clicking the microphone button with block permission settings

Starting URL: https://permission.site/

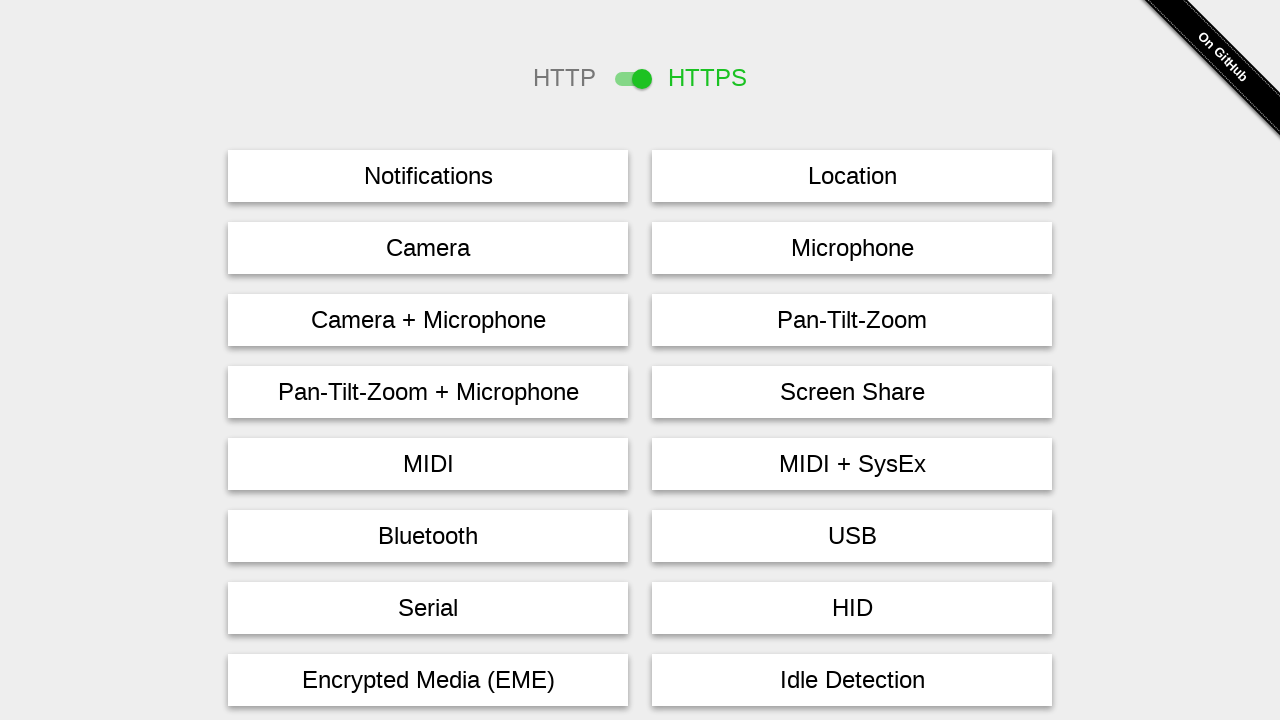

Clicked microphone permission button at (852, 248) on #microphone
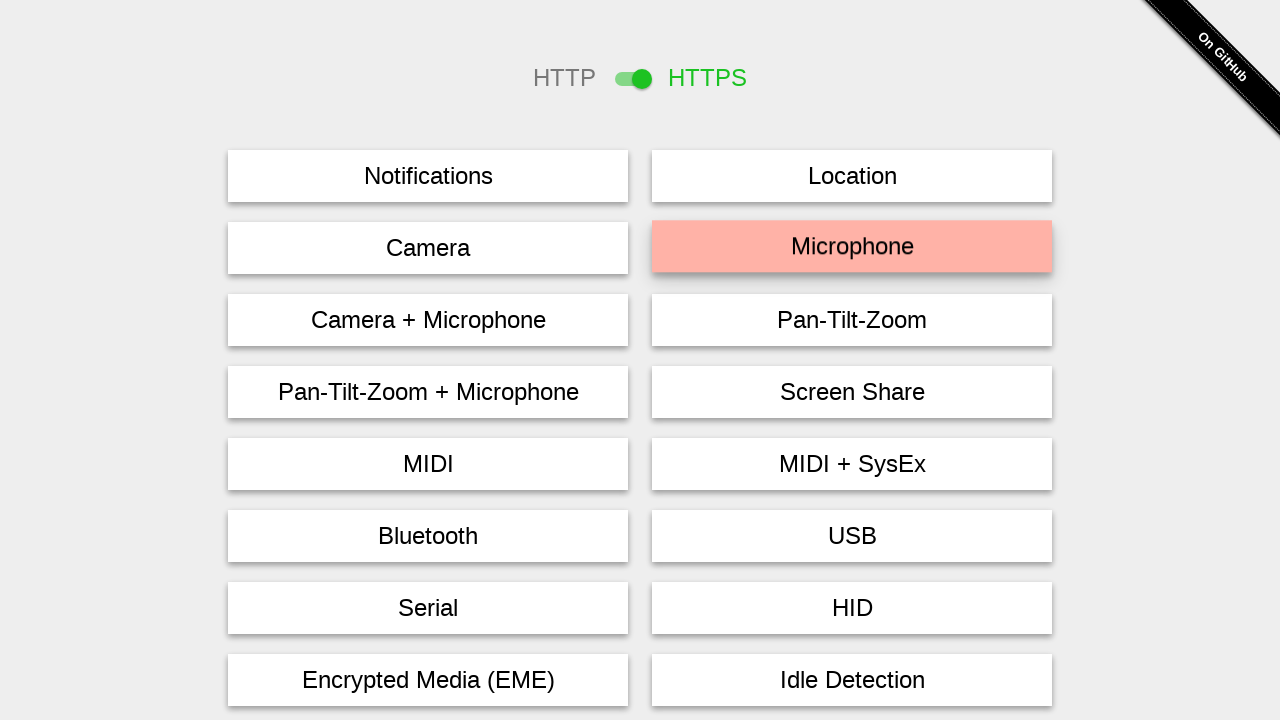

Waited for permission dialog to complete
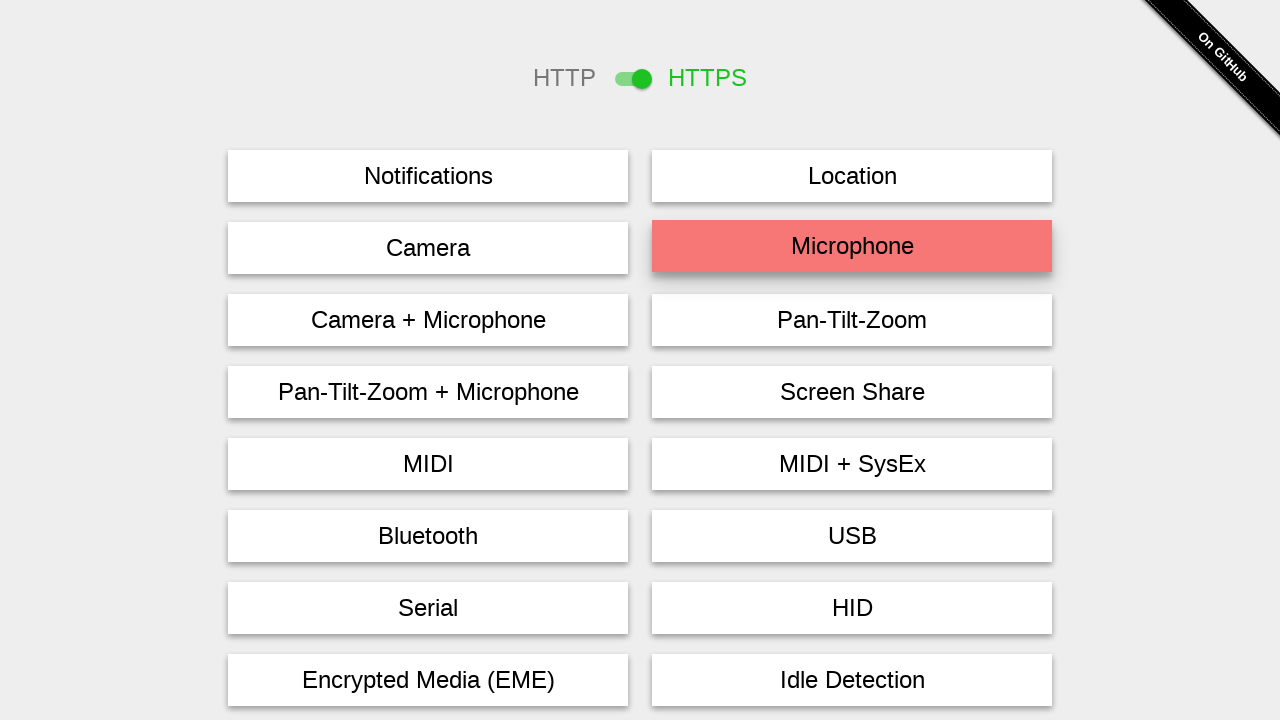

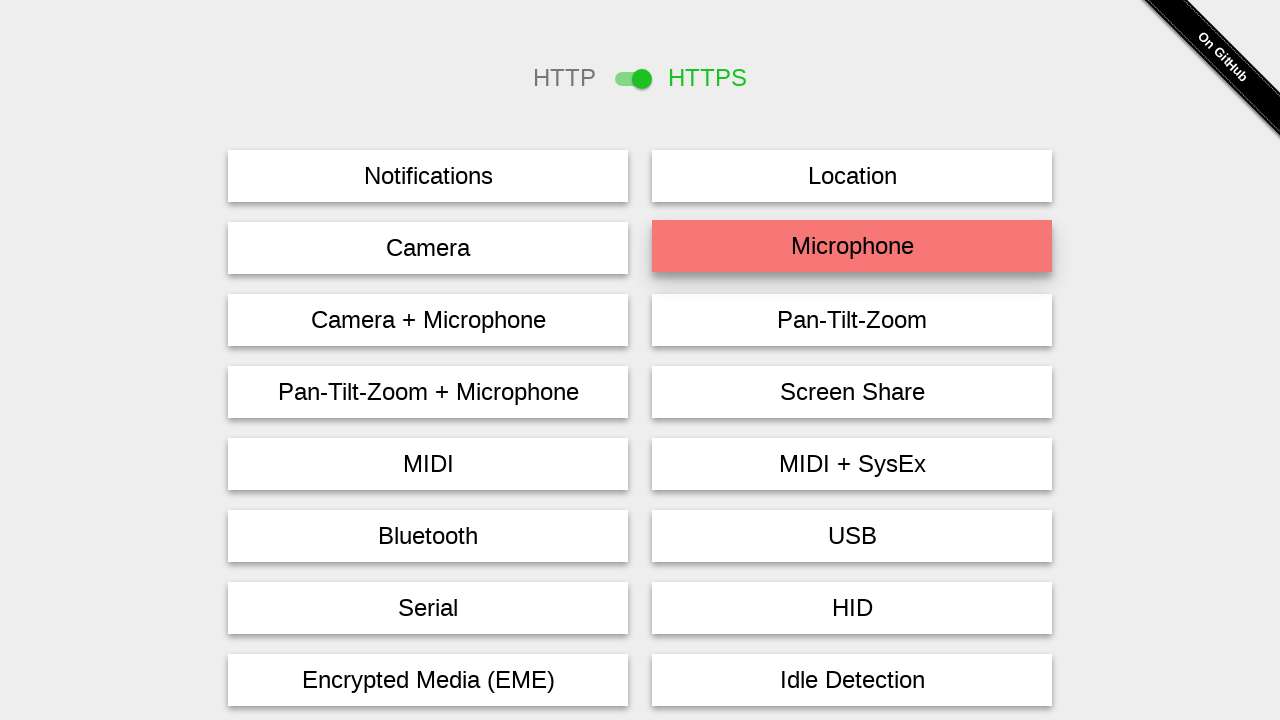